Tests the jQuery UI selectable functionality by selecting multiple items from Item 1 to Item 6 within an iframe

Starting URL: https://jqueryui.com/selectable/

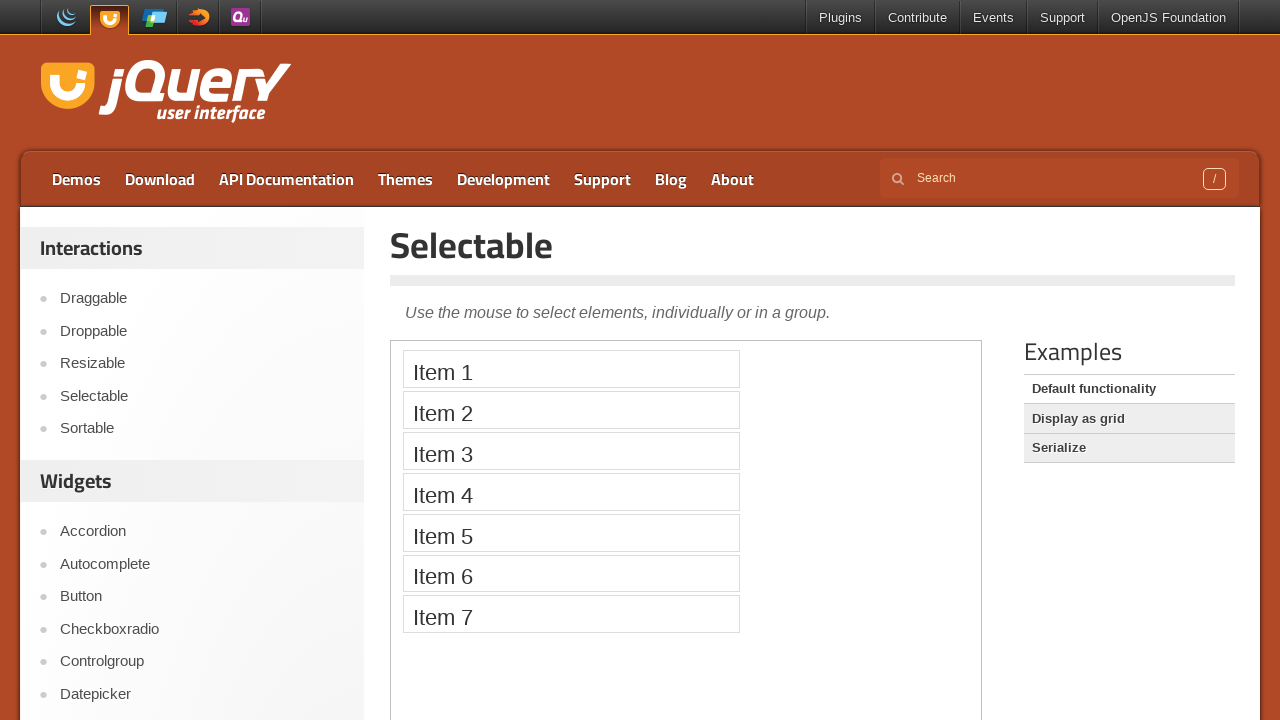

Located the iframe containing the selectable demo
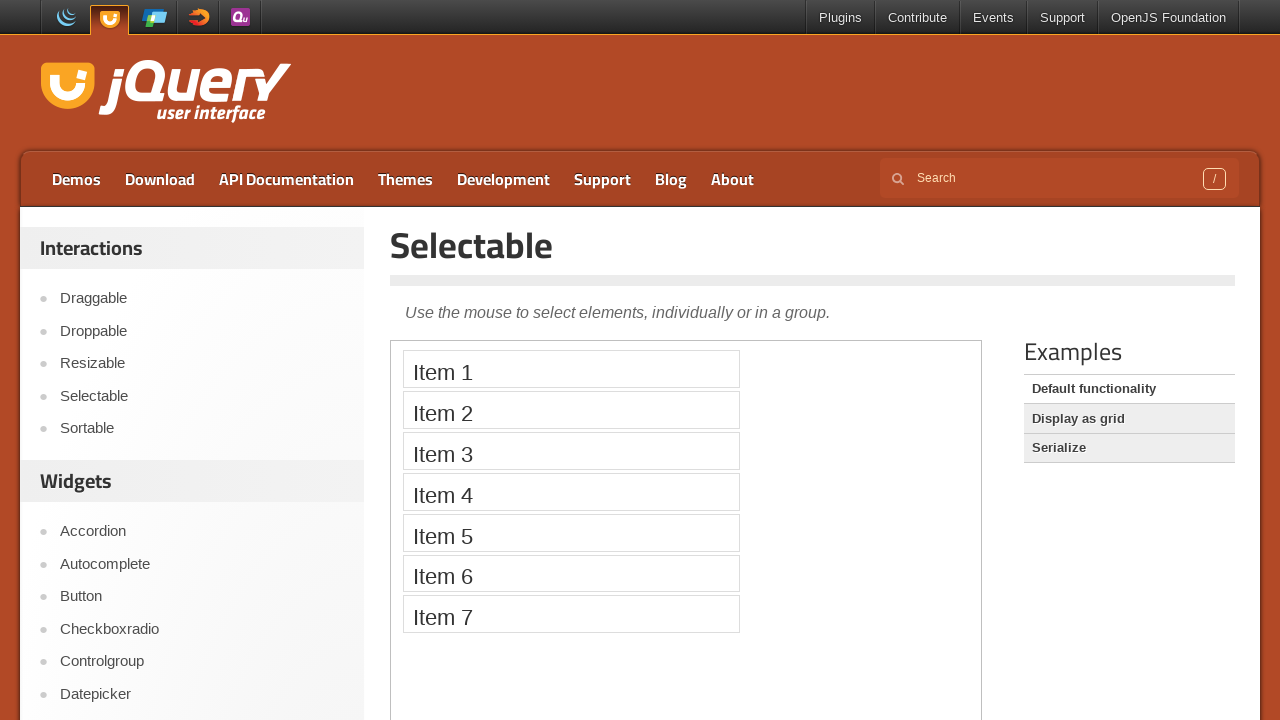

Located Item 1 element in iframe
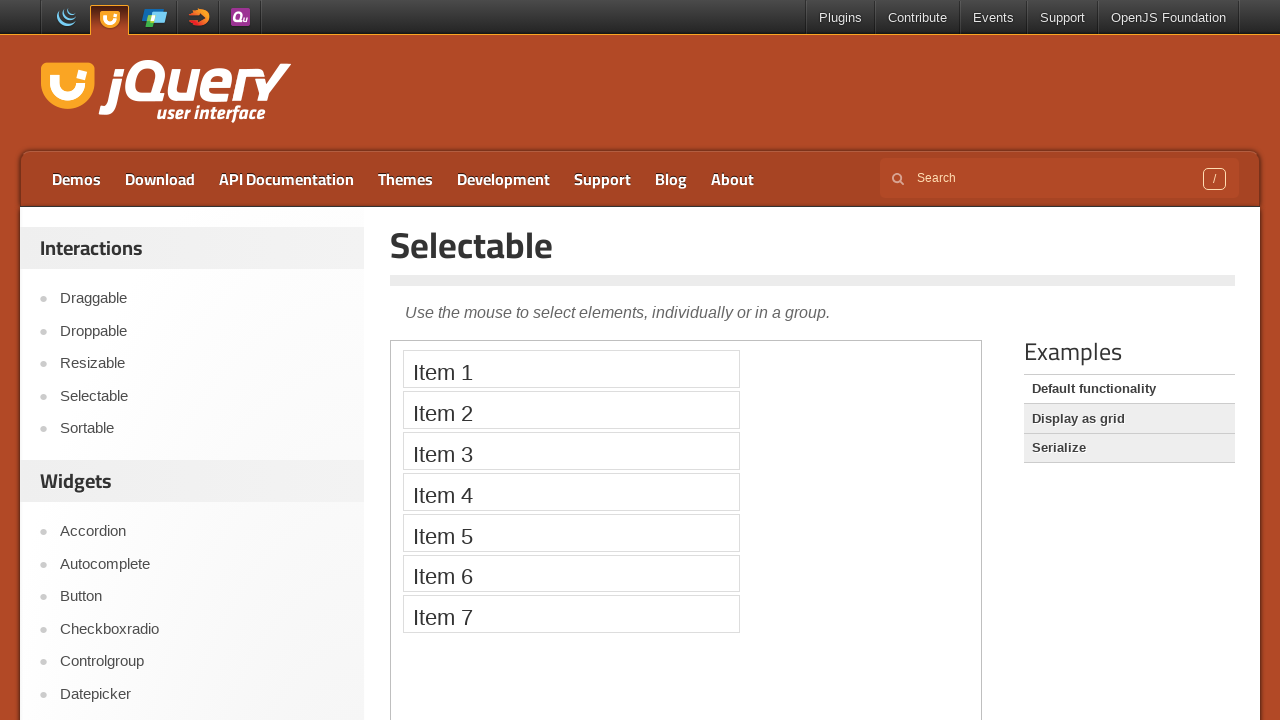

Located Item 6 element in iframe
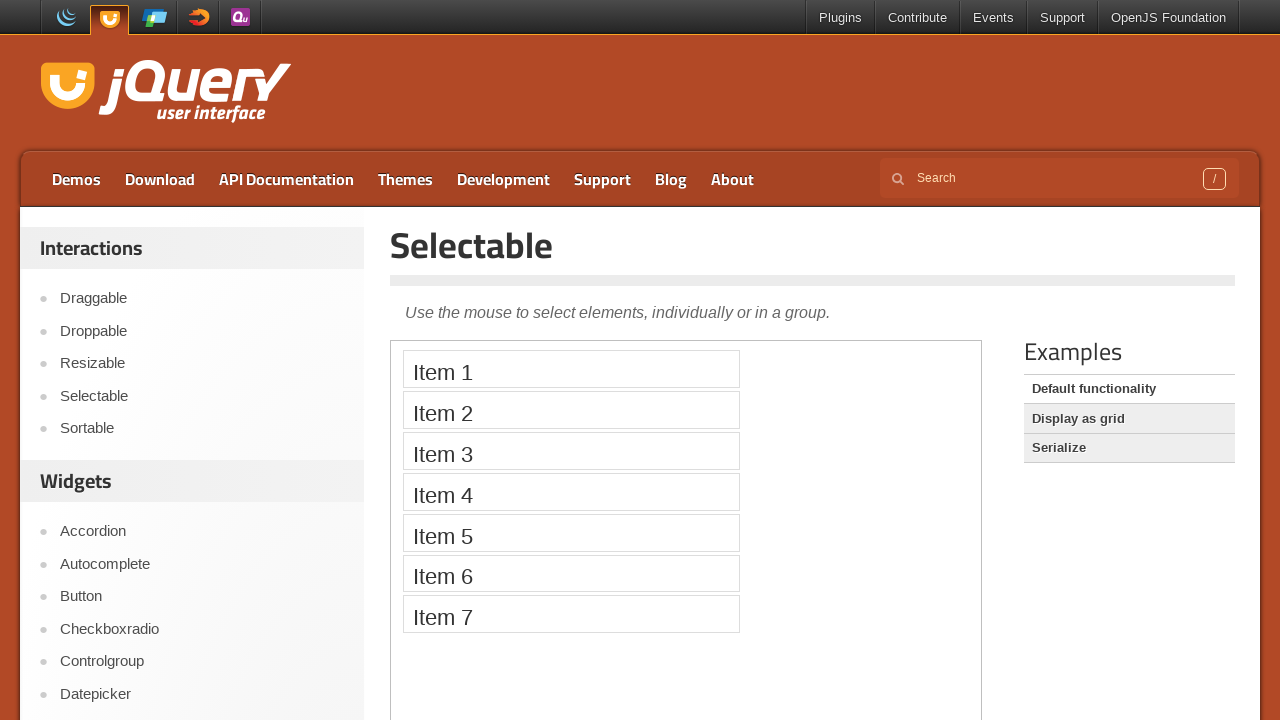

Hovered over Item 1 to start selection at (571, 369) on iframe >> nth=0 >> internal:control=enter-frame >> xpath=//li[text()='Item 1']
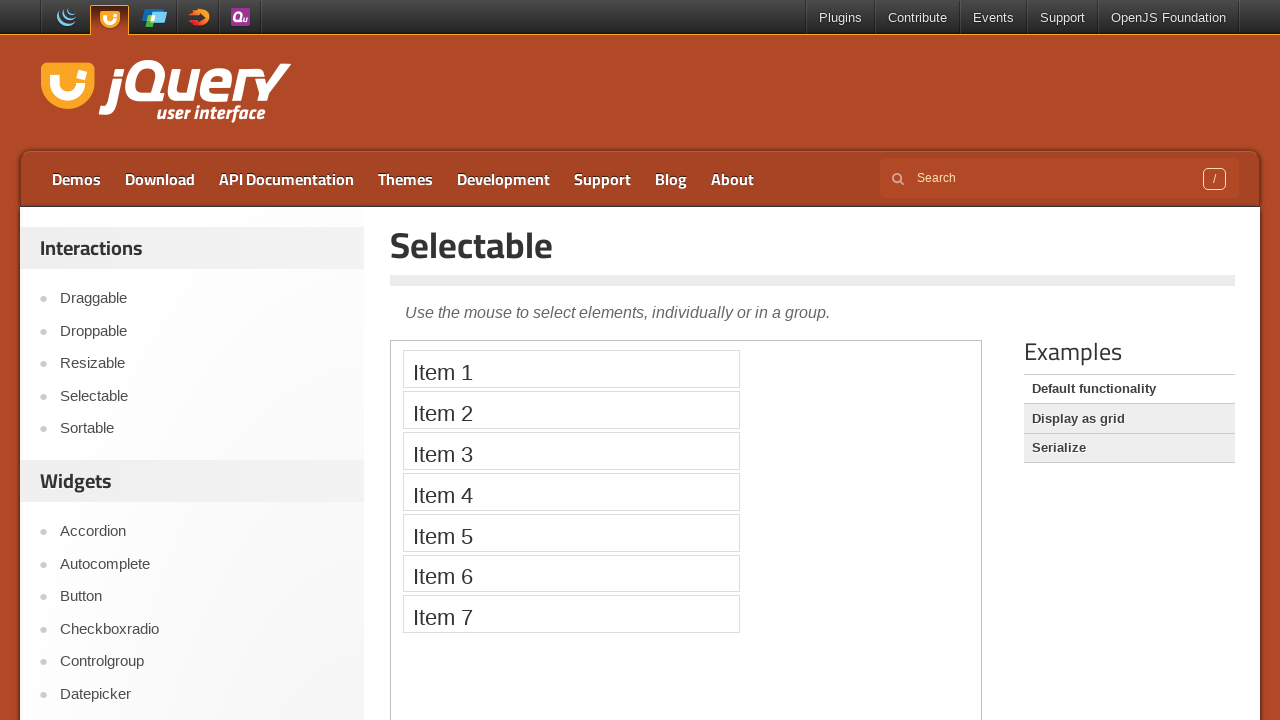

Pressed mouse button down on Item 1 at (571, 369)
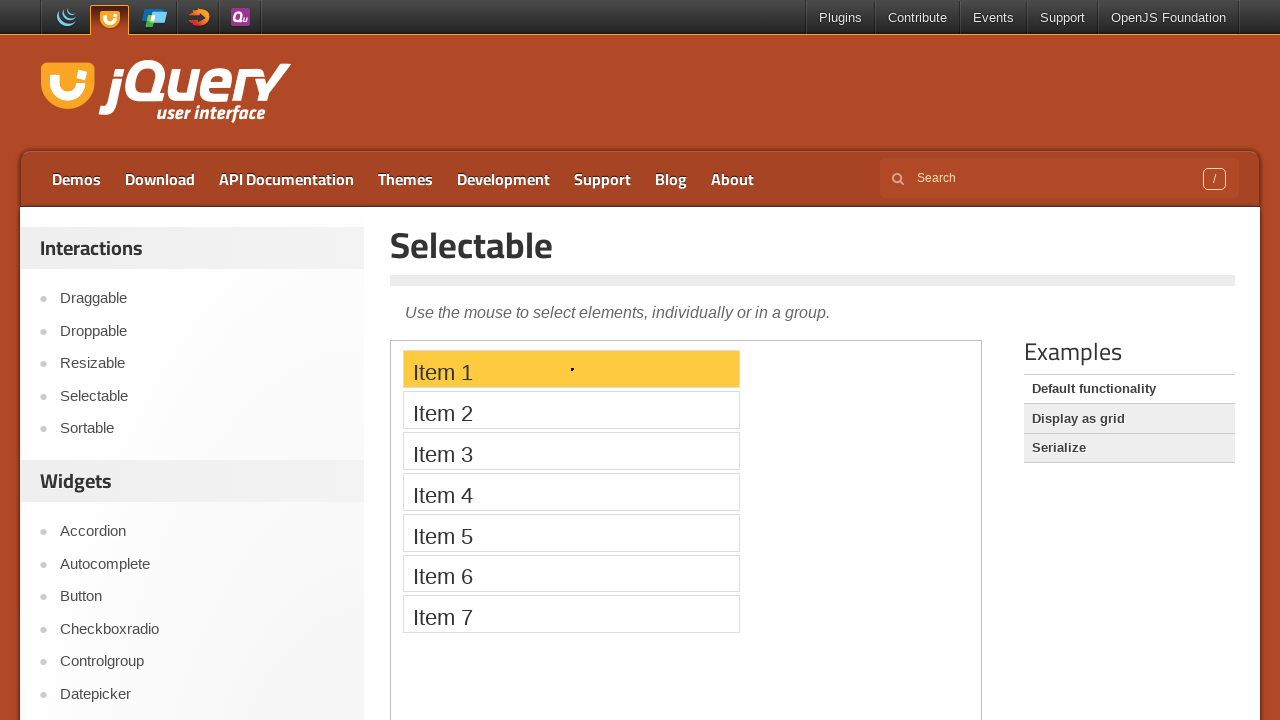

Dragged mouse to Item 6 at (571, 573) on iframe >> nth=0 >> internal:control=enter-frame >> xpath=//li[text()='Item 6']
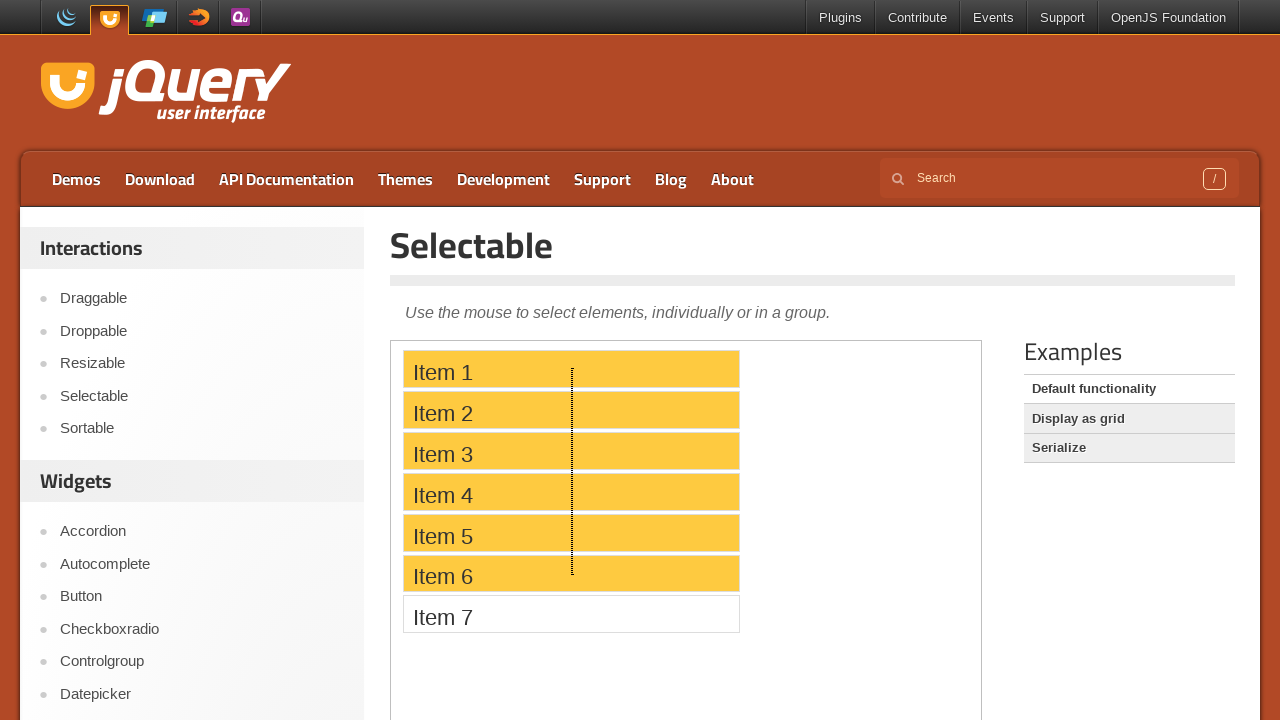

Released mouse button, completing selection from Item 1 to Item 6 at (571, 573)
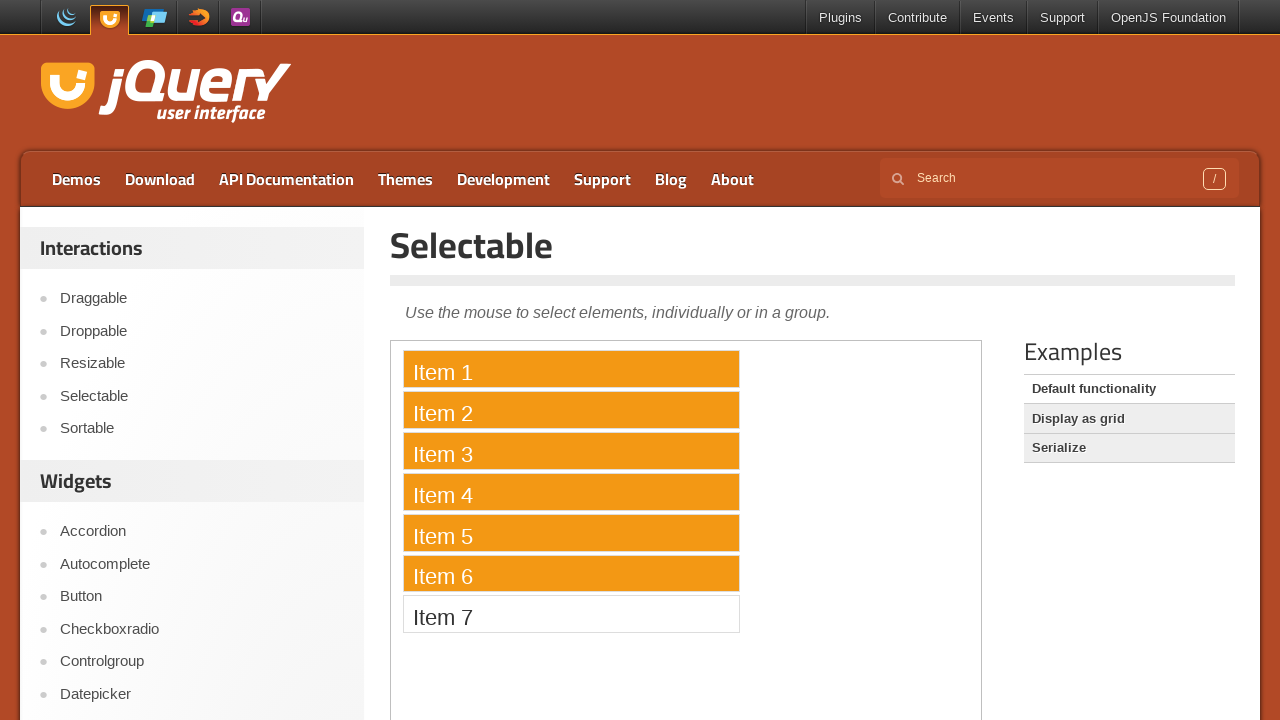

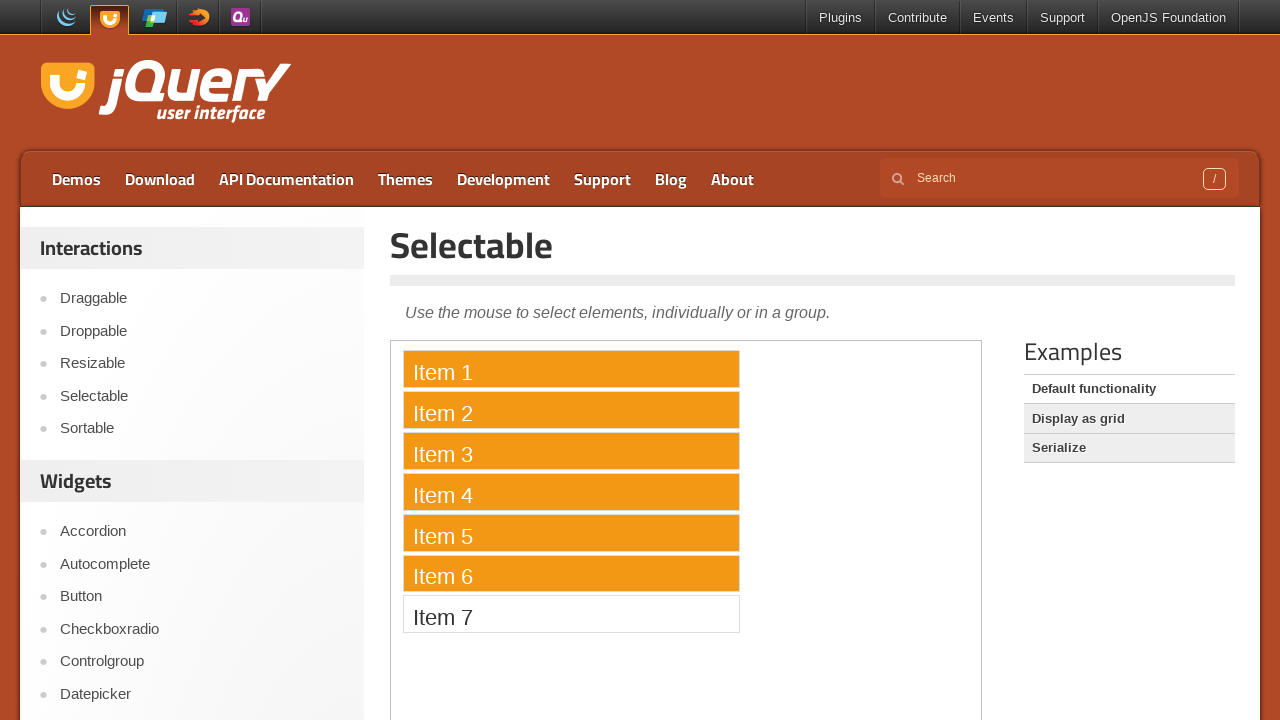